Tests that the InCo Collective home page loads correctly, verifies the page title contains "Interconnected Collective", navigates to the About Us page, and checks that the Contributors section is visible.

Starting URL: https://incocollective.com/

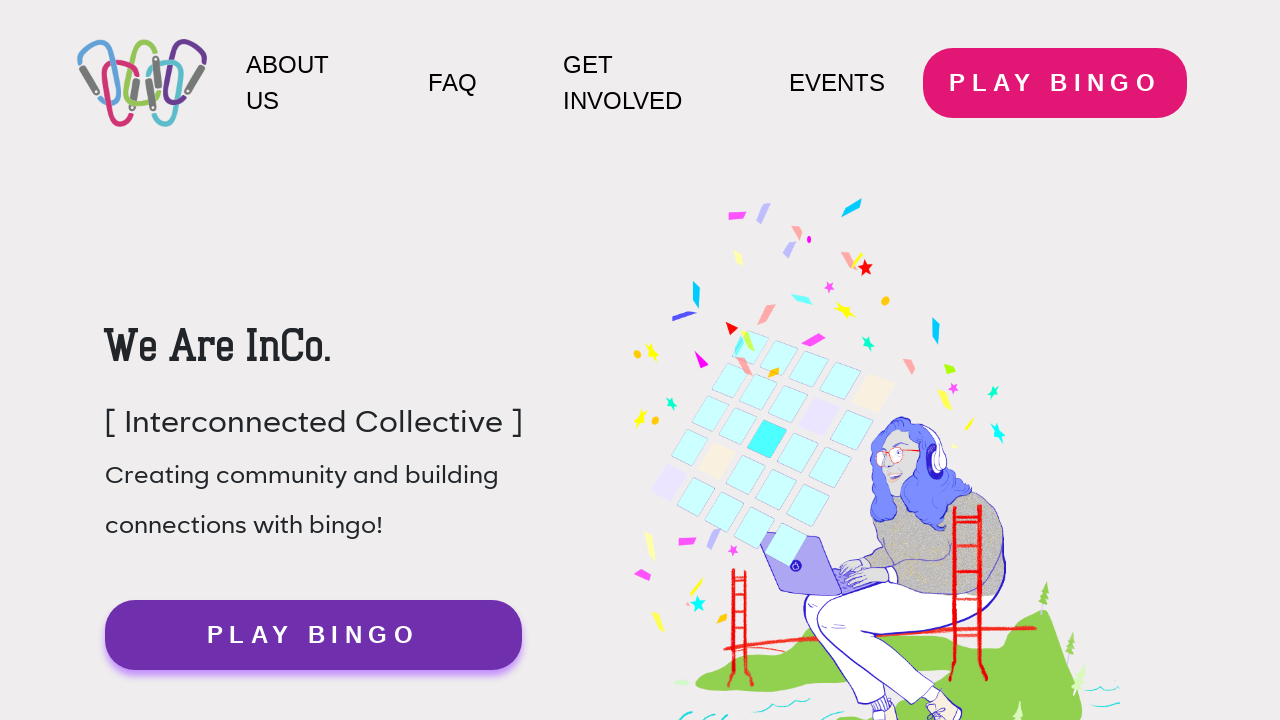

Verified page title contains 'Interconnected Collective'
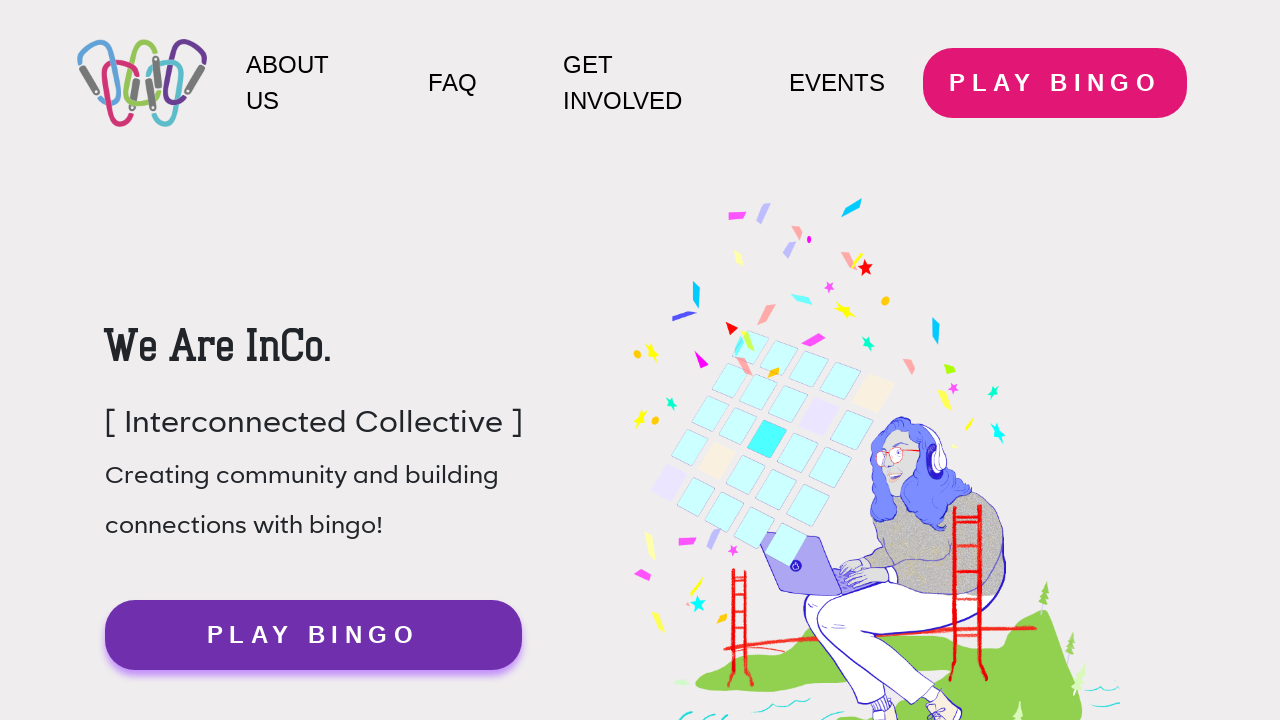

Clicked ABOUT US link (second occurrence) to navigate to About Us page at (678, 360) on internal:role=link[name="ABOUT US"i] >> nth=1
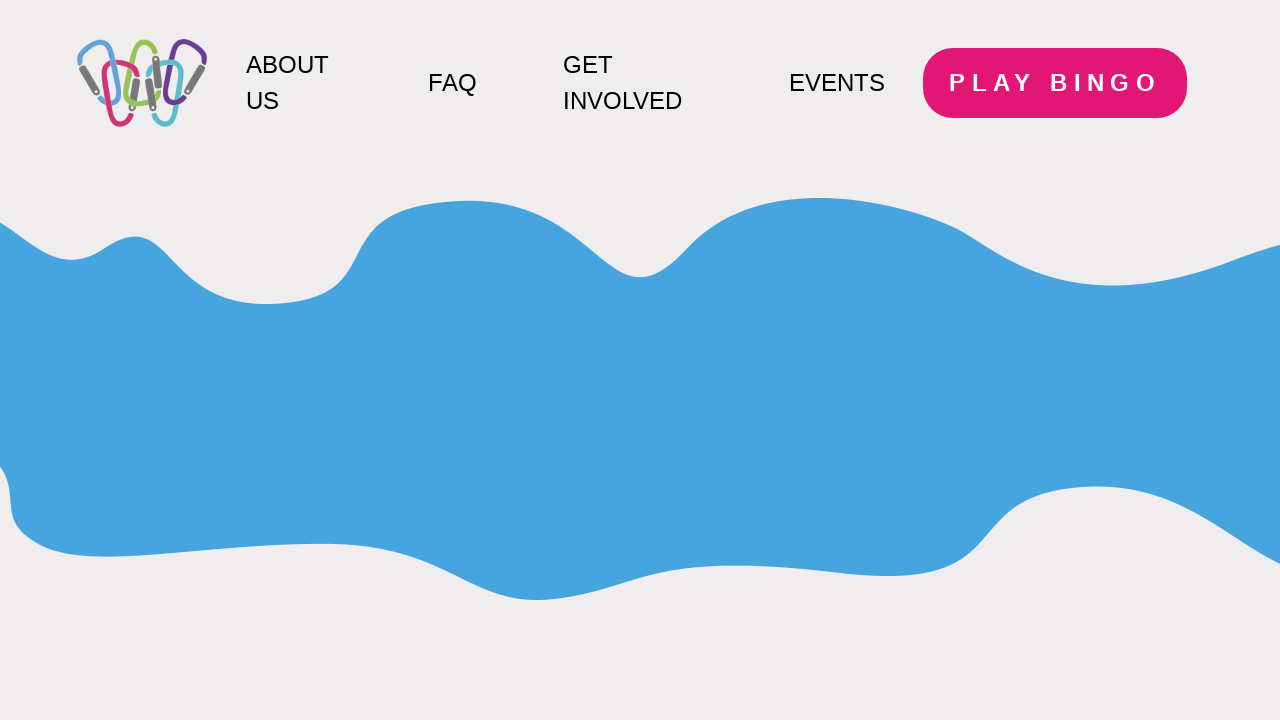

Verified Contributors section is visible on About Us page
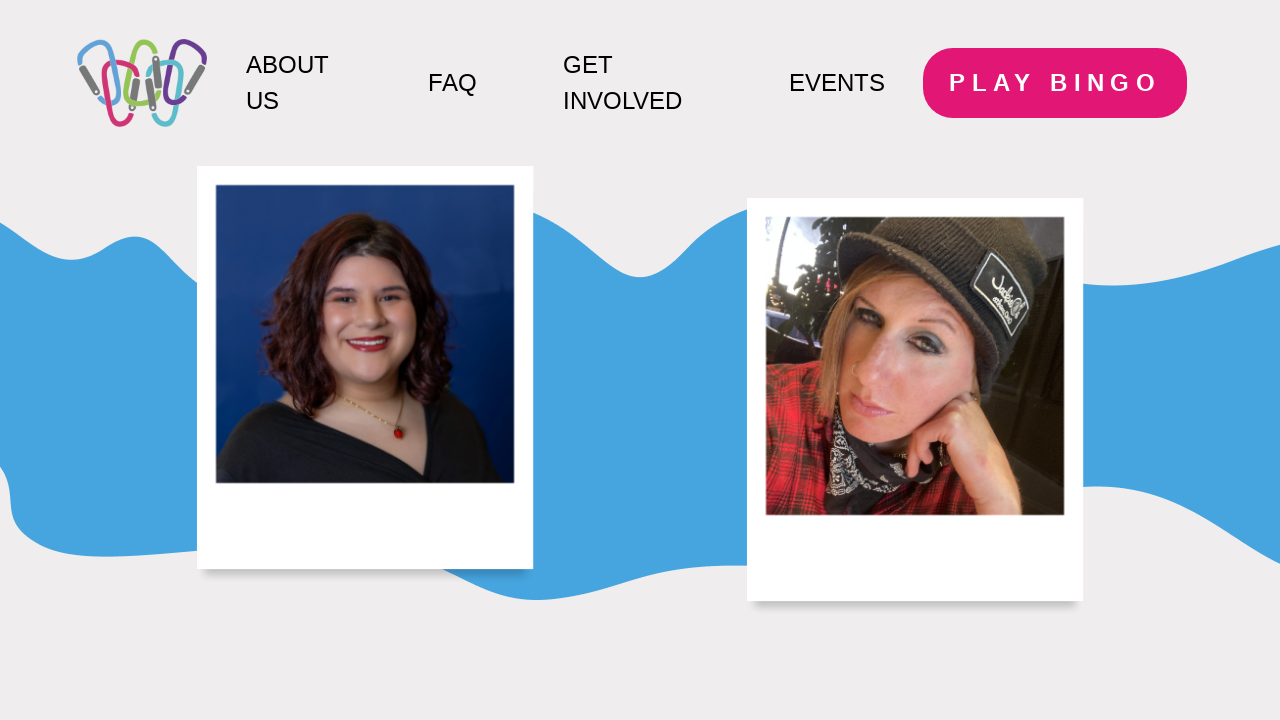

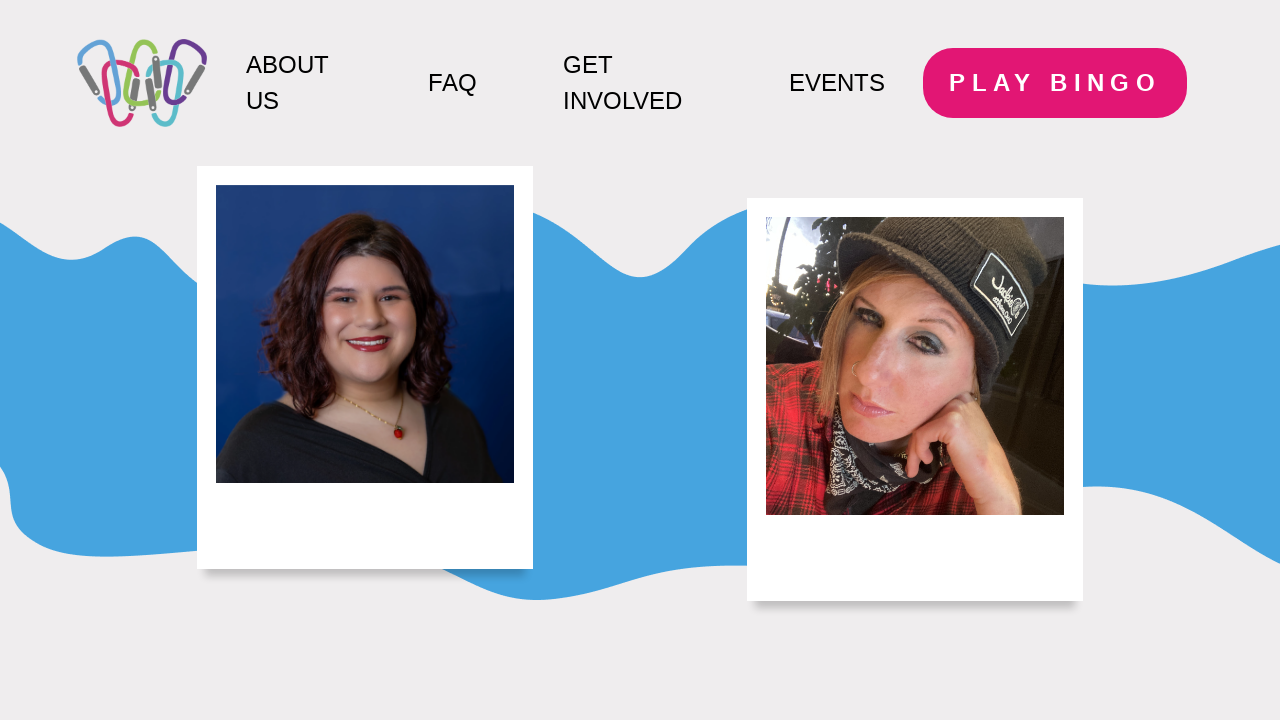